Tests selecting a dropdown option by its index and verifies the selection

Starting URL: https://the-internet.herokuapp.com/dropdown

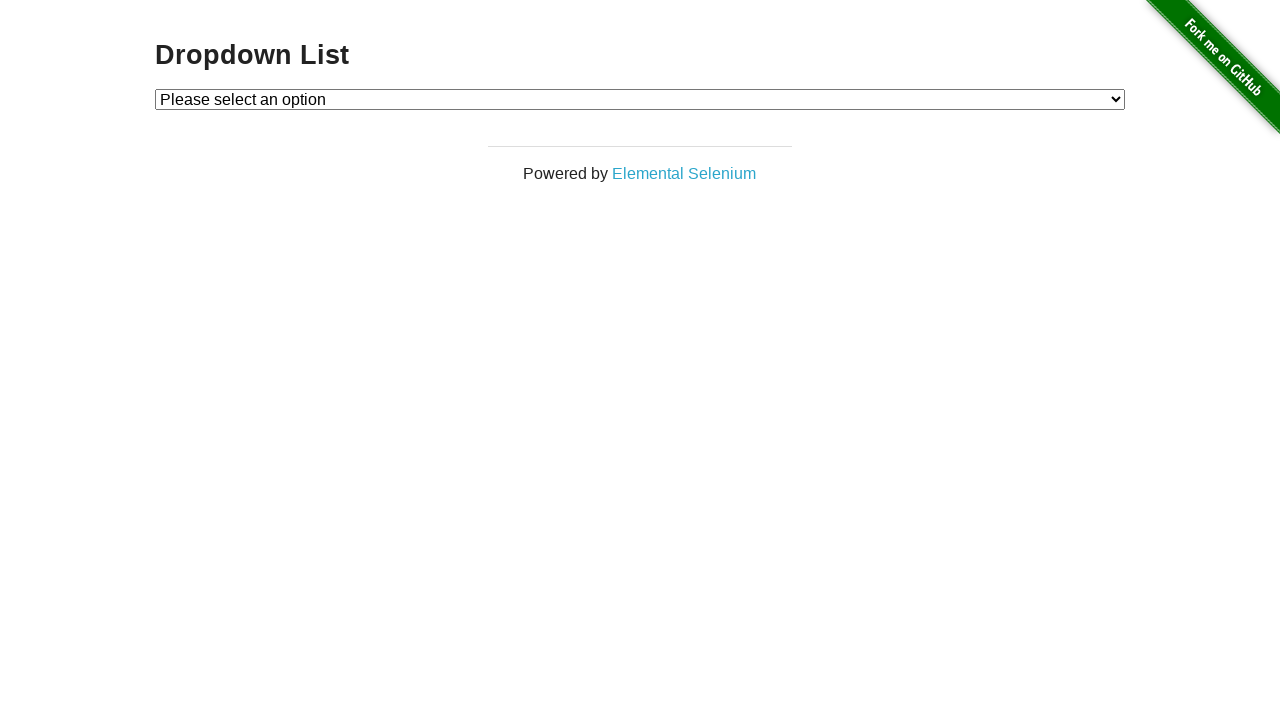

Selected option at index 2 from the dropdown on #dropdown
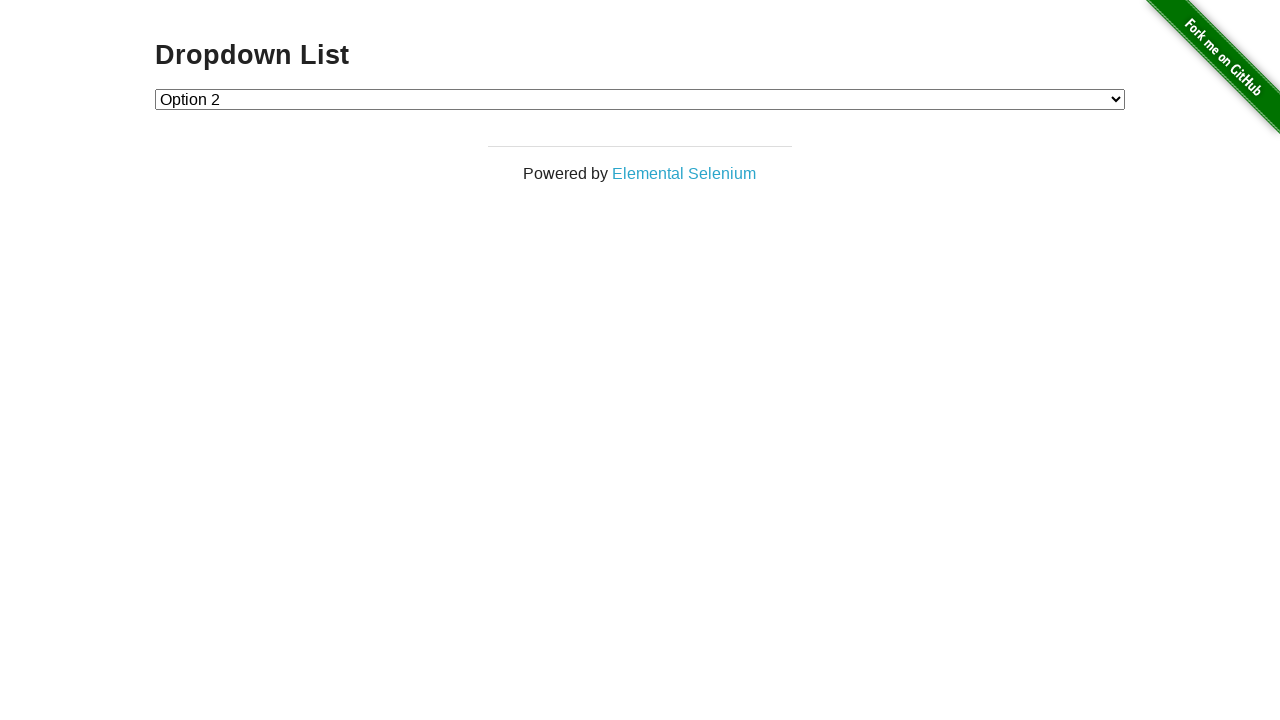

Retrieved the text of the selected dropdown option
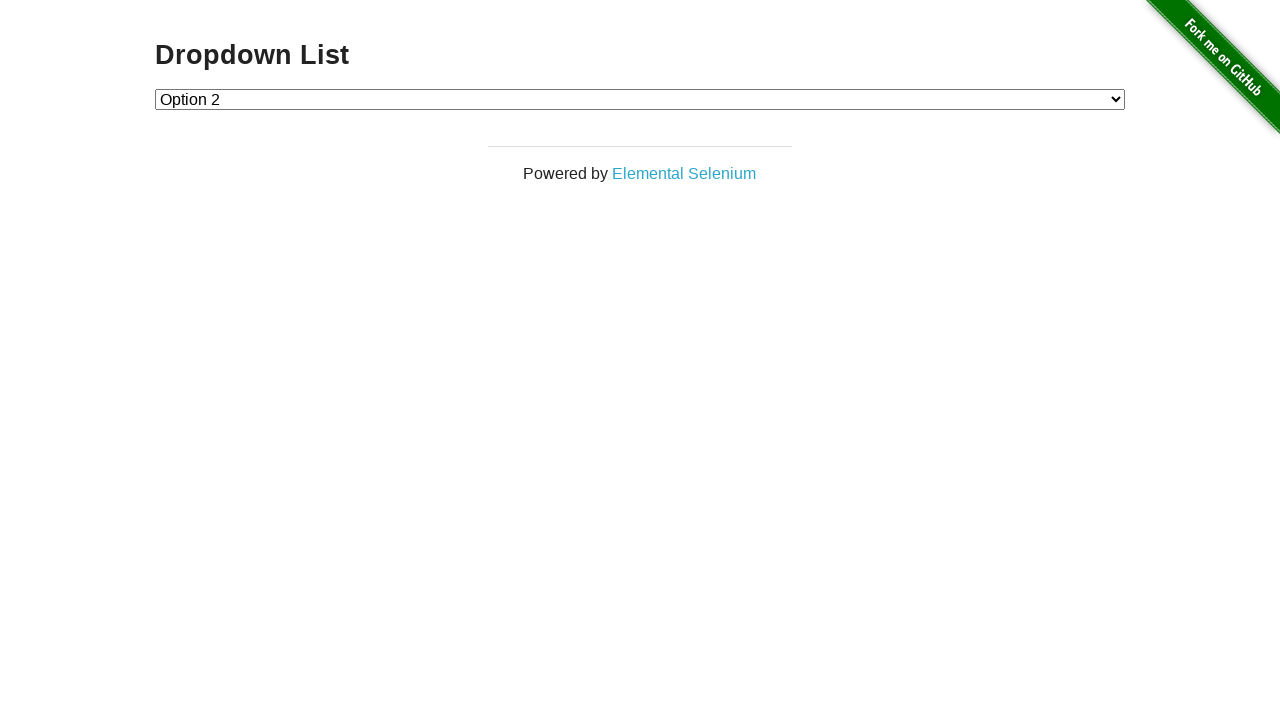

Verified that selected value equals 'Option 2'
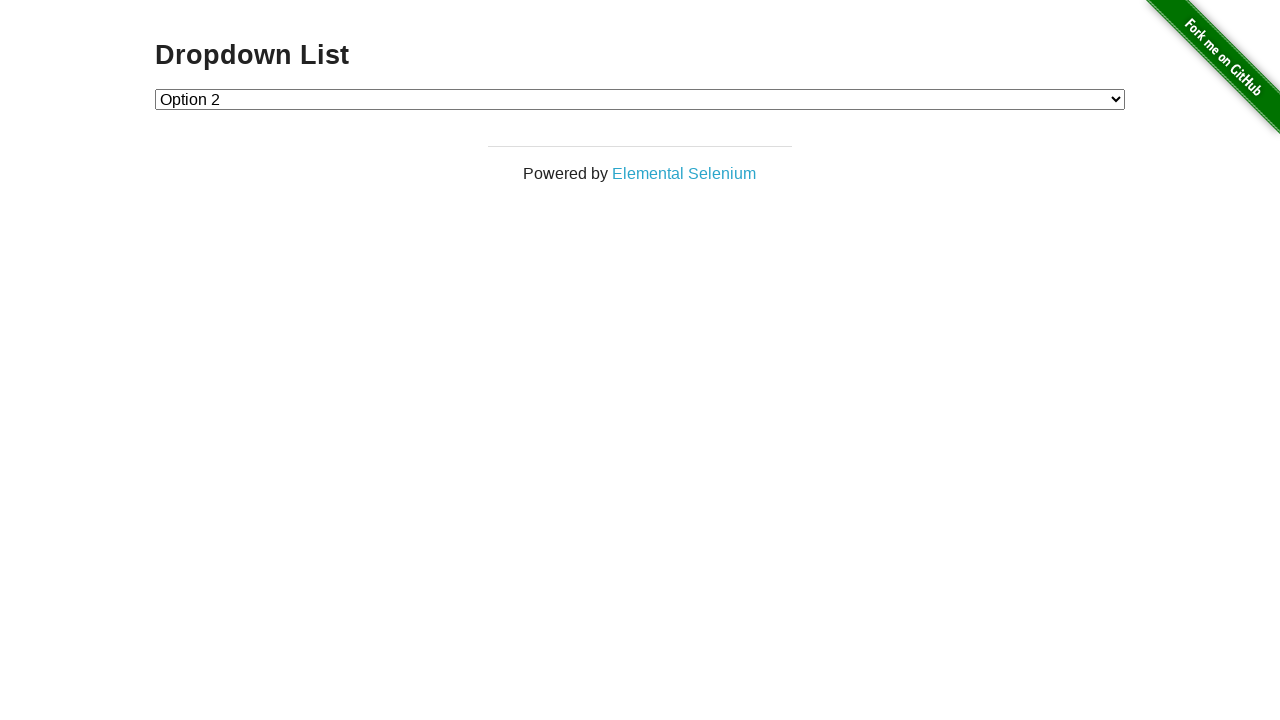

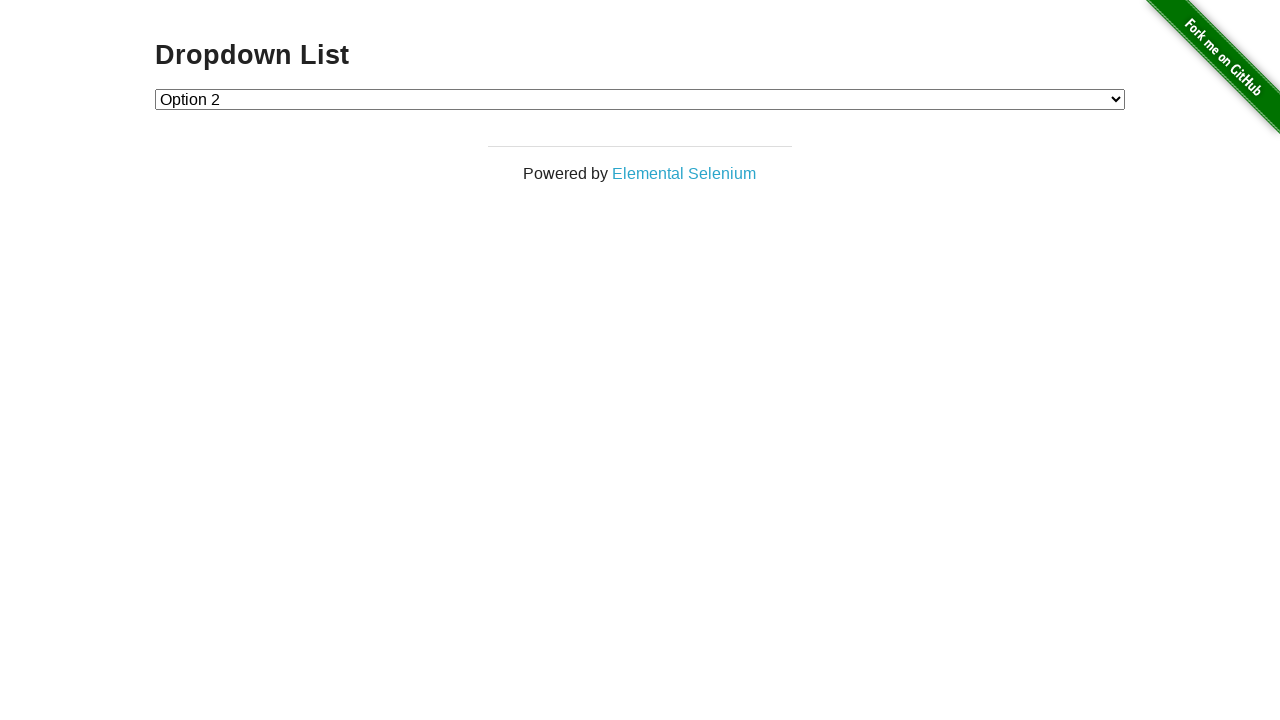